Tests adding specific grocery items (Brocolli, Cauliflower, Beetroot, Mushroom) to cart on GreenKart e-commerce practice site by iterating through products and clicking Add to Cart for matching items

Starting URL: https://rahulshettyacademy.com/seleniumPractise

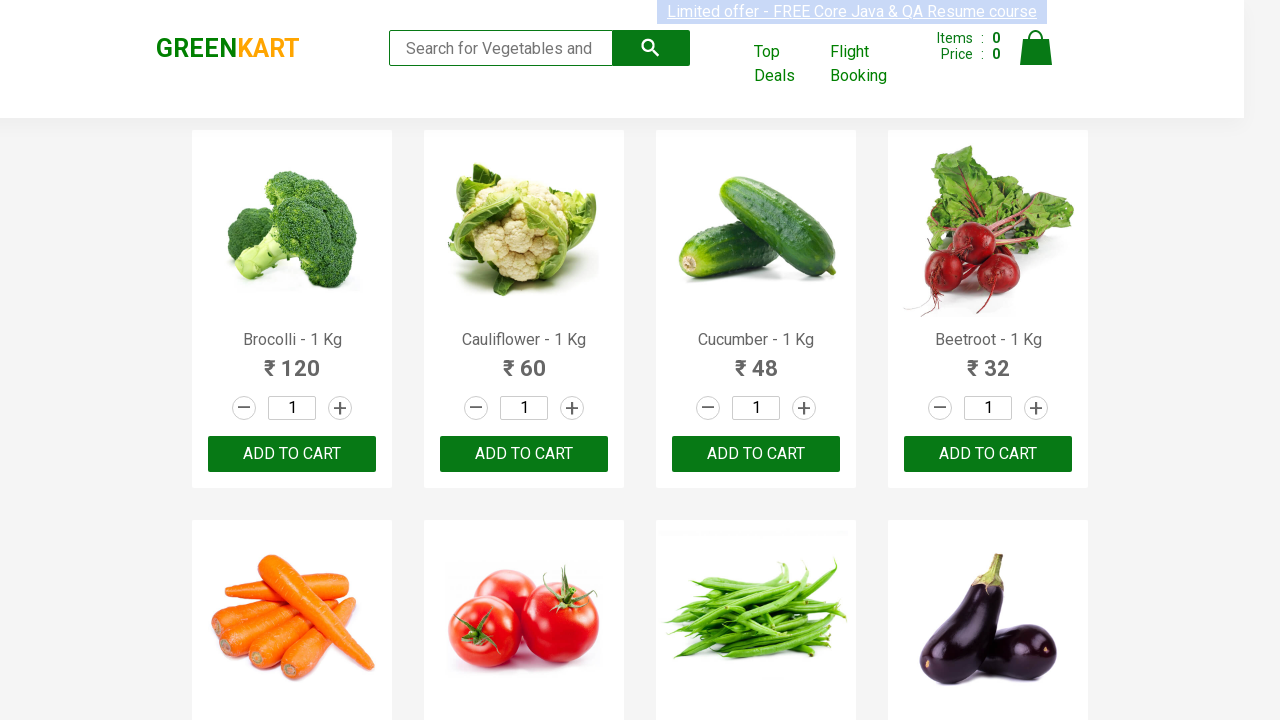

Waited for product names to load on GreenKart page
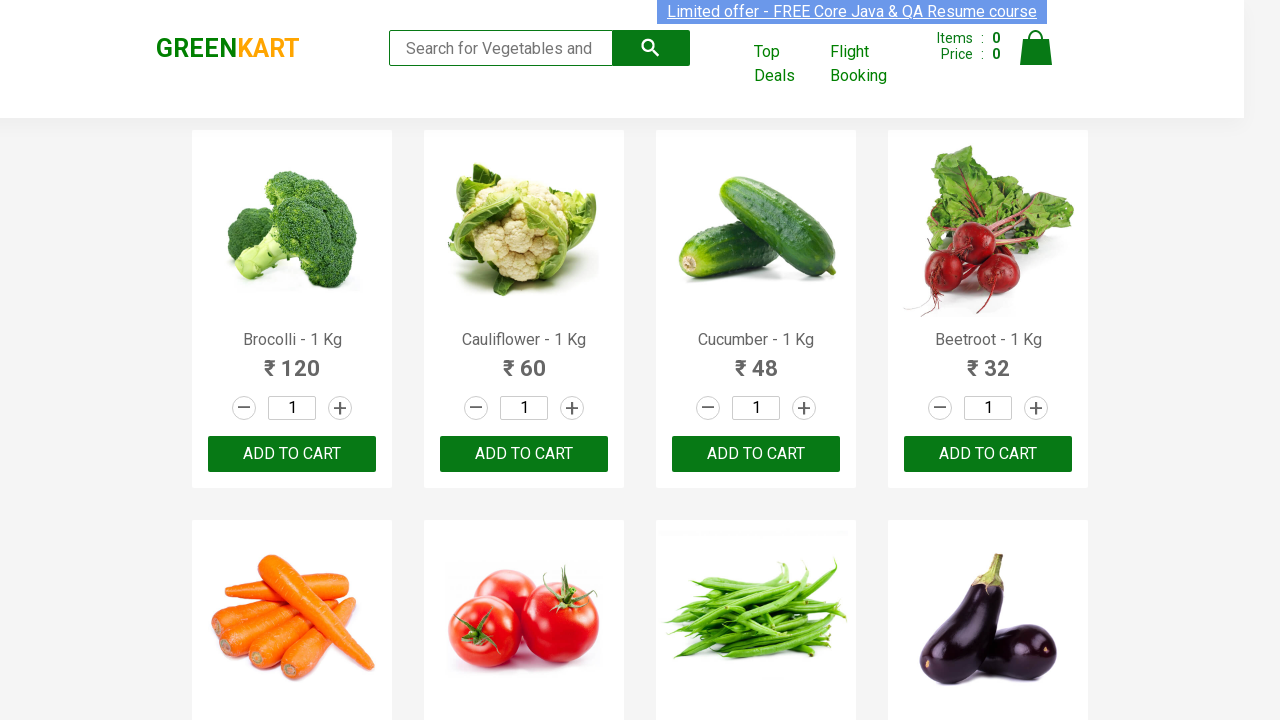

Retrieved all product elements from the page
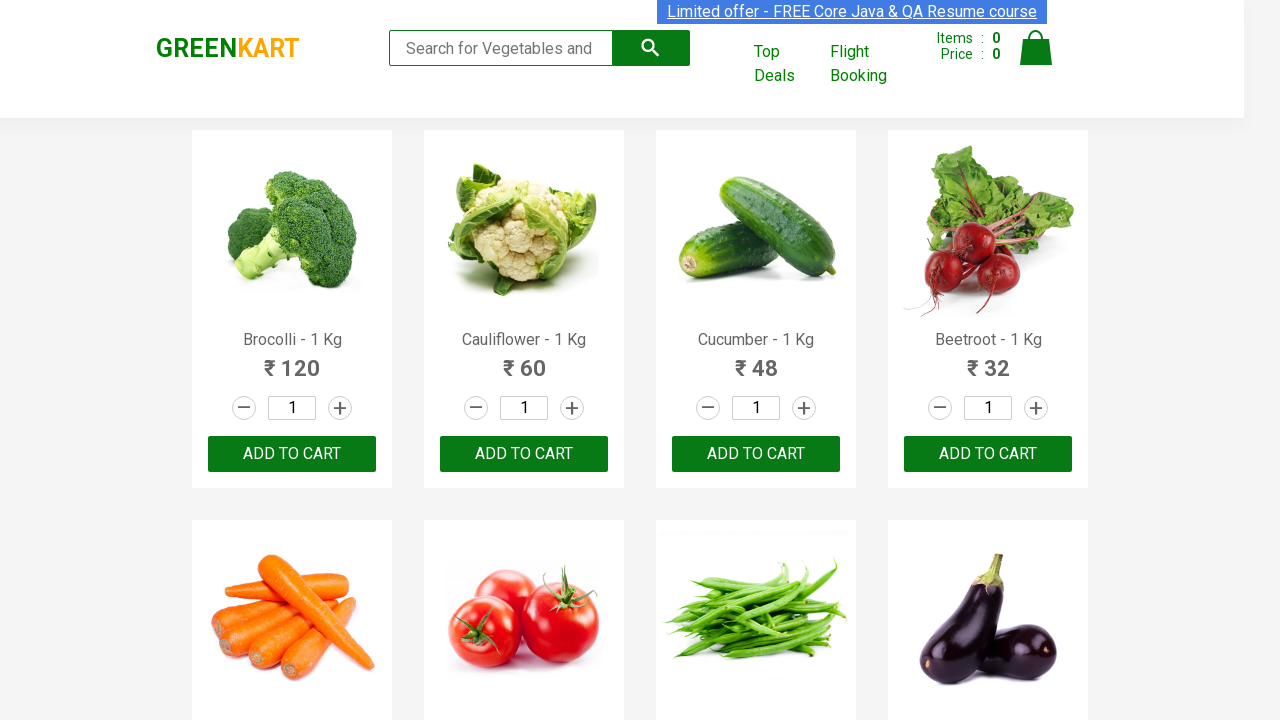

Clicked 'Add to Cart' button for Brocolli at (292, 454) on xpath=//div[@class='product-action']/button >> nth=0
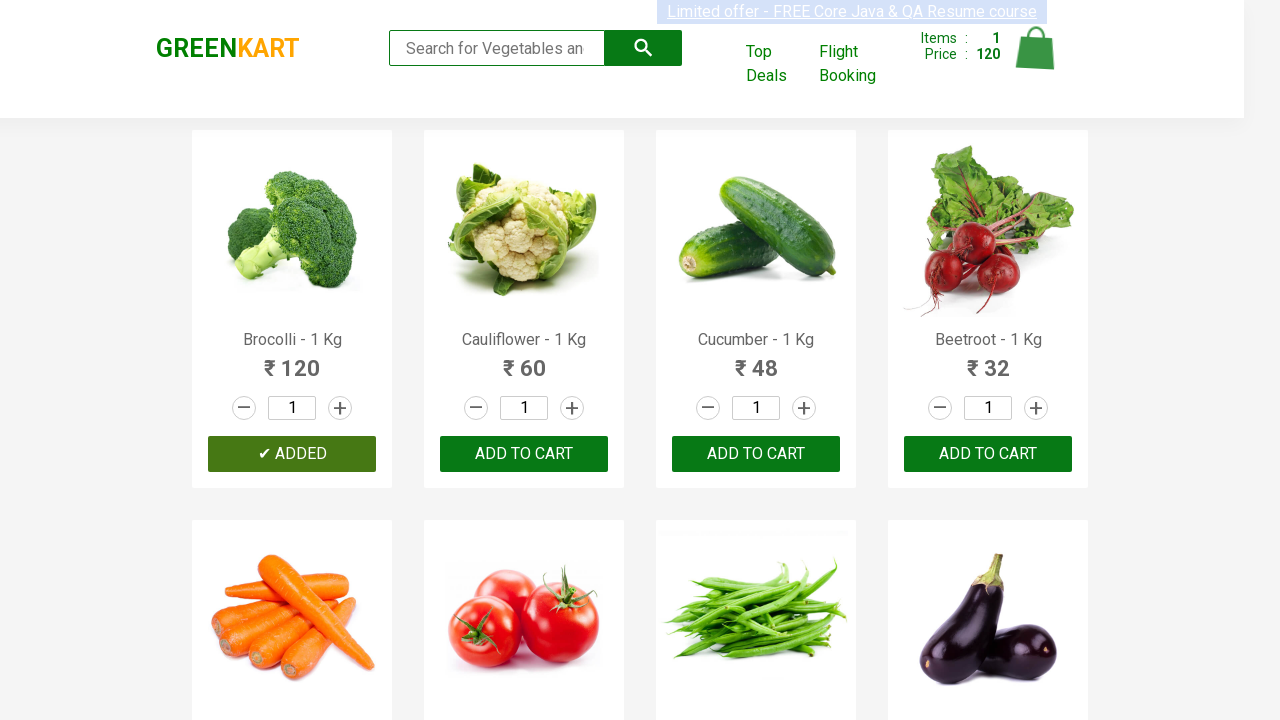

Clicked 'Add to Cart' button for Cauliflower at (524, 454) on xpath=//div[@class='product-action']/button >> nth=1
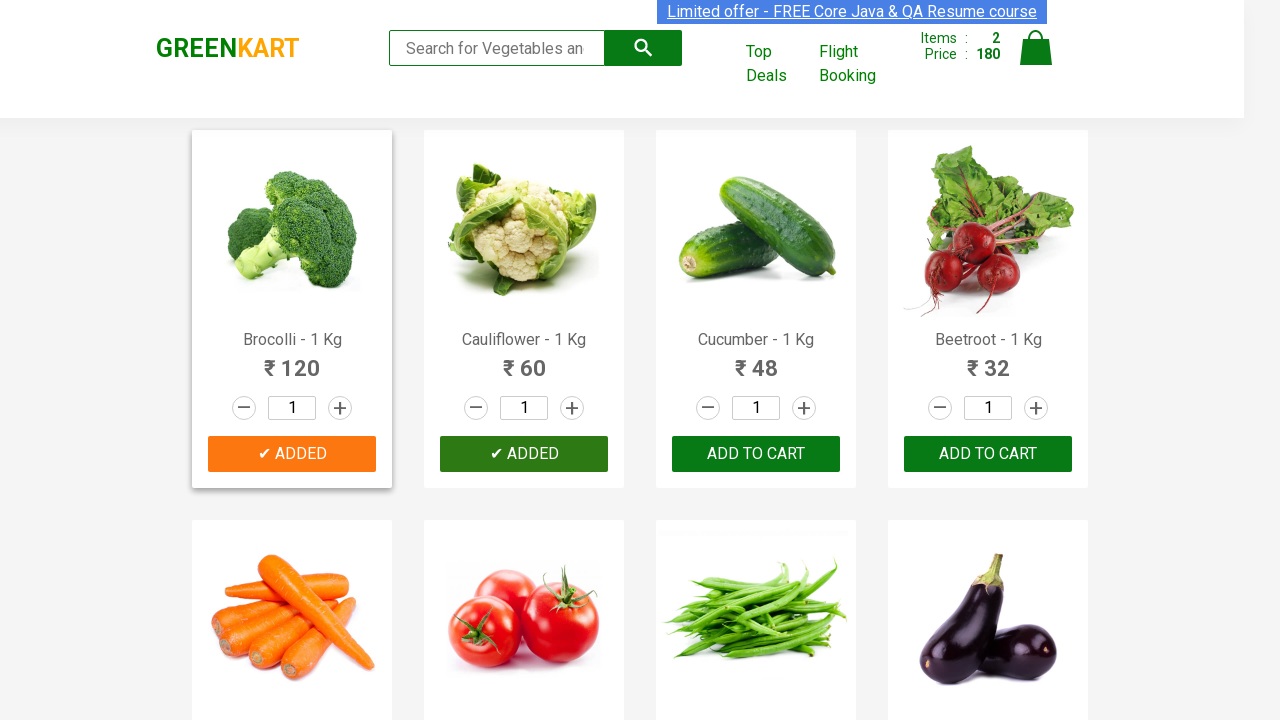

Clicked 'Add to Cart' button for Beetroot at (988, 454) on xpath=//div[@class='product-action']/button >> nth=3
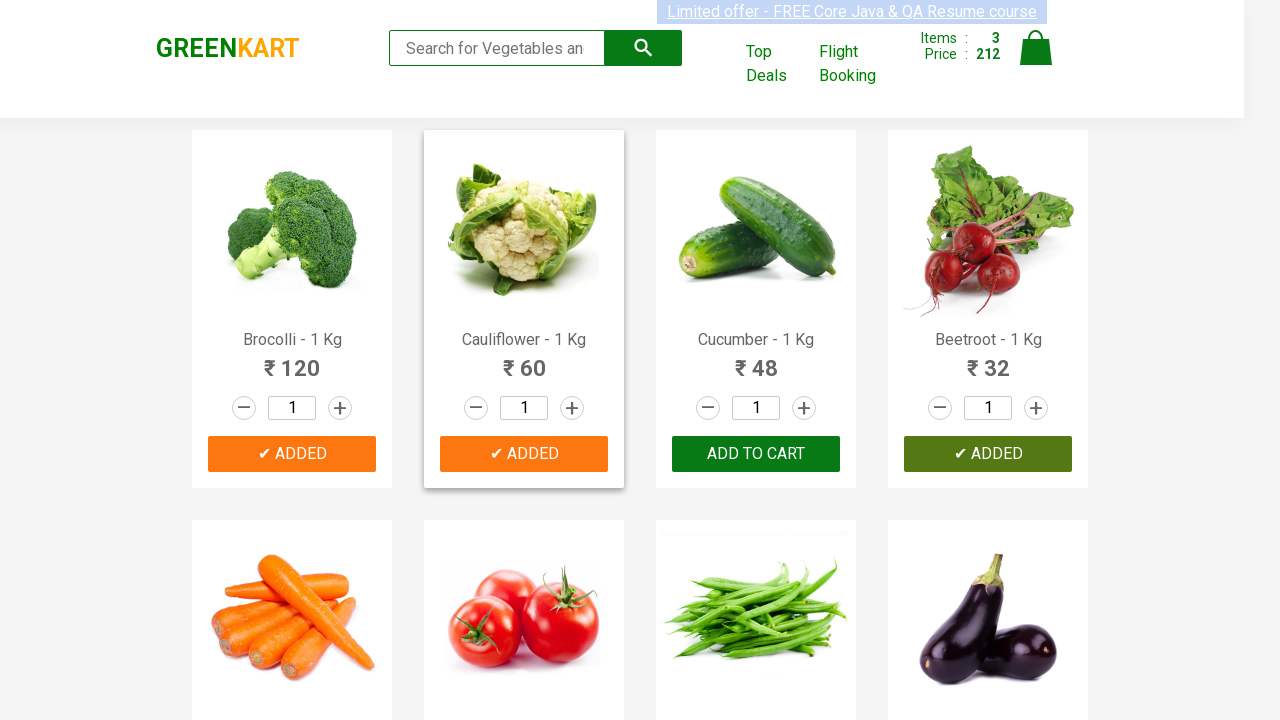

Clicked 'Add to Cart' button for Mushroom at (524, 360) on xpath=//div[@class='product-action']/button >> nth=9
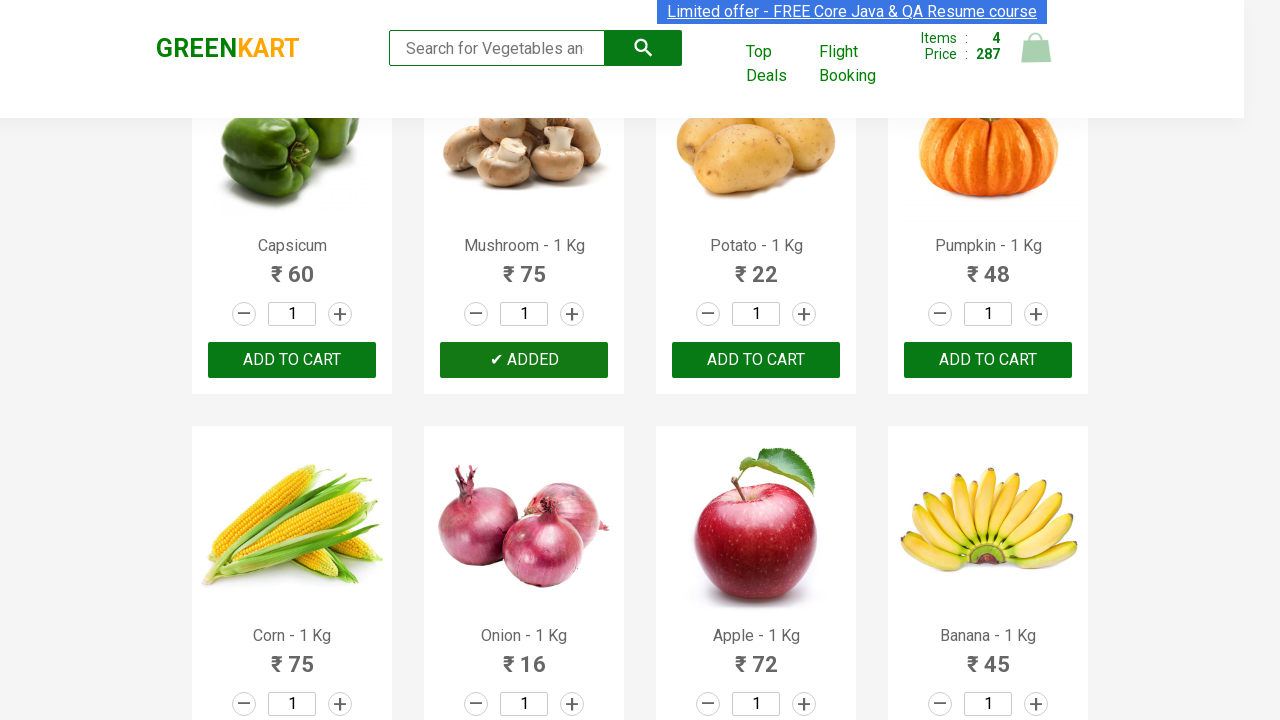

All 4 required items (Brocolli, Cauliflower, Beetroot, Mushroom) have been added to cart
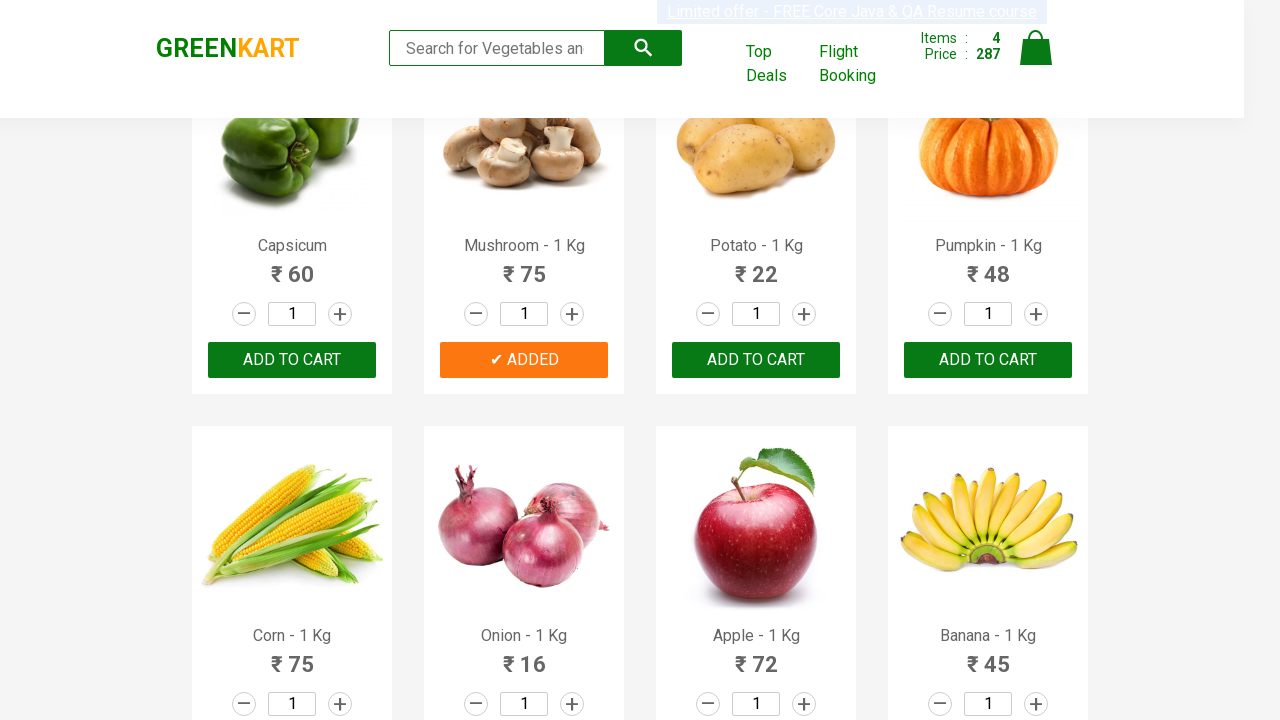

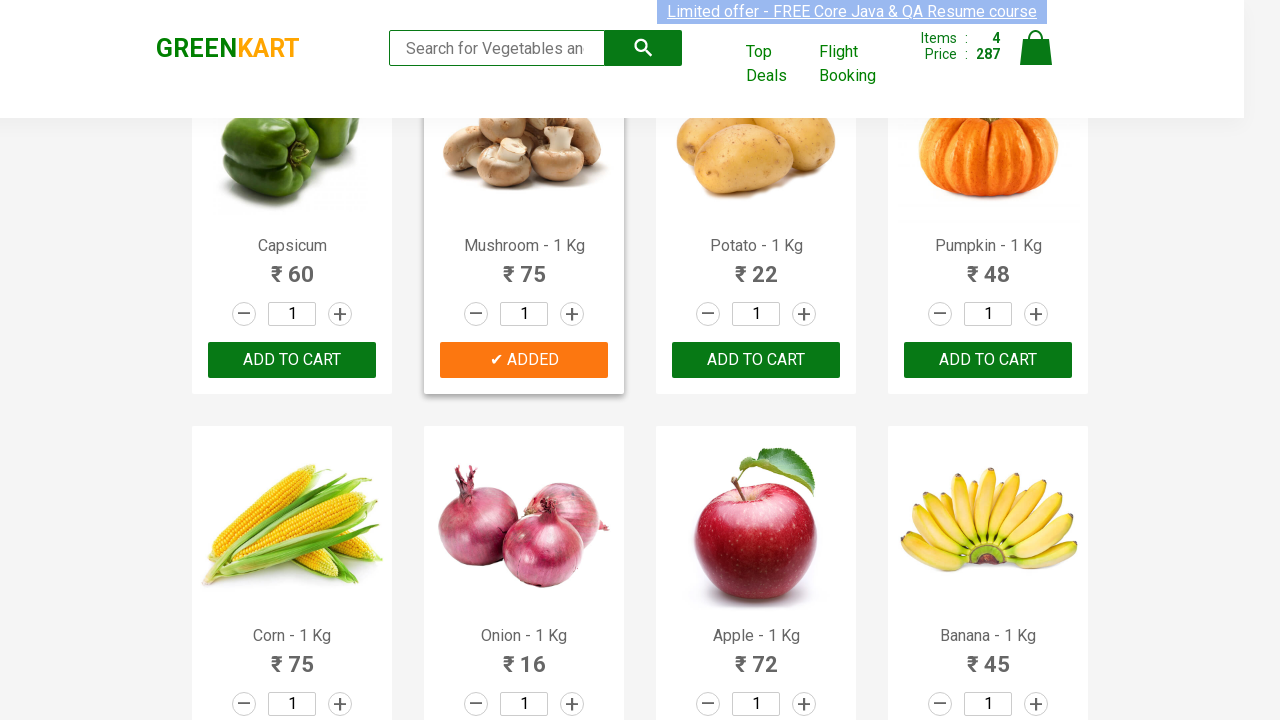